Solves a math problem by reading two numbers, calculating their sum, and selecting the result from a dropdown menu

Starting URL: http://suninjuly.github.io/selects2.html

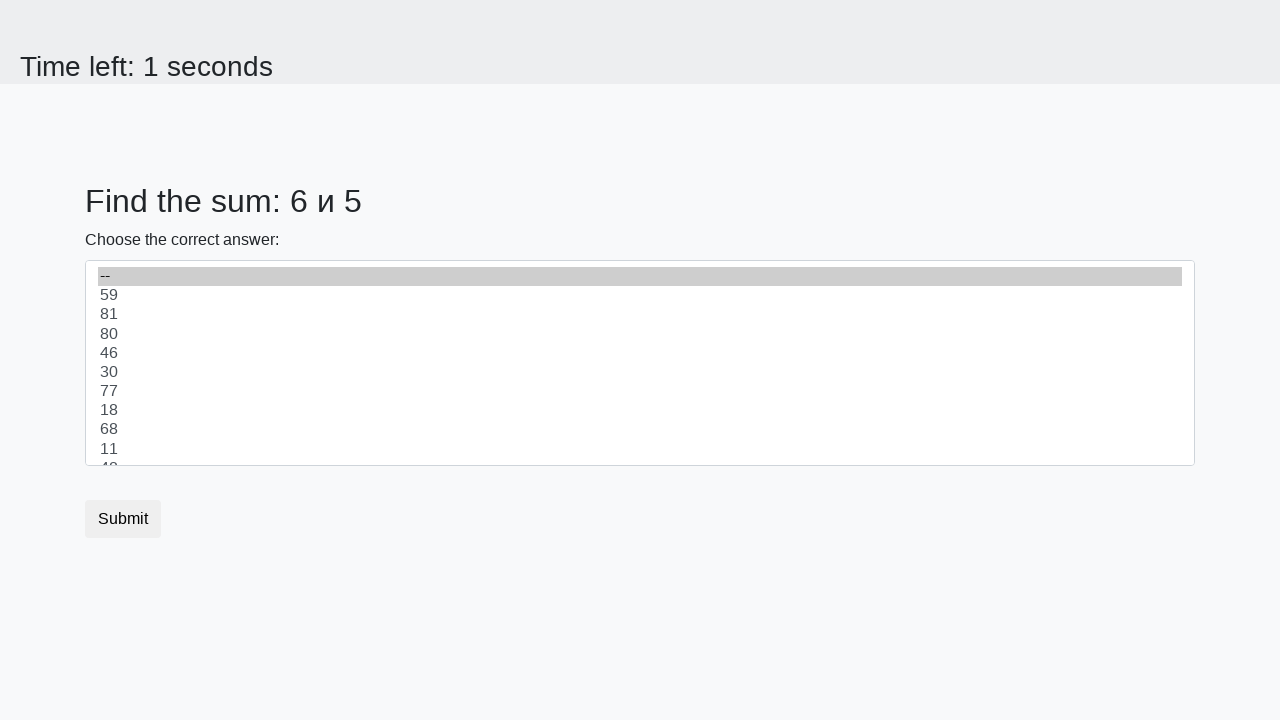

Retrieved first number from #num1 element
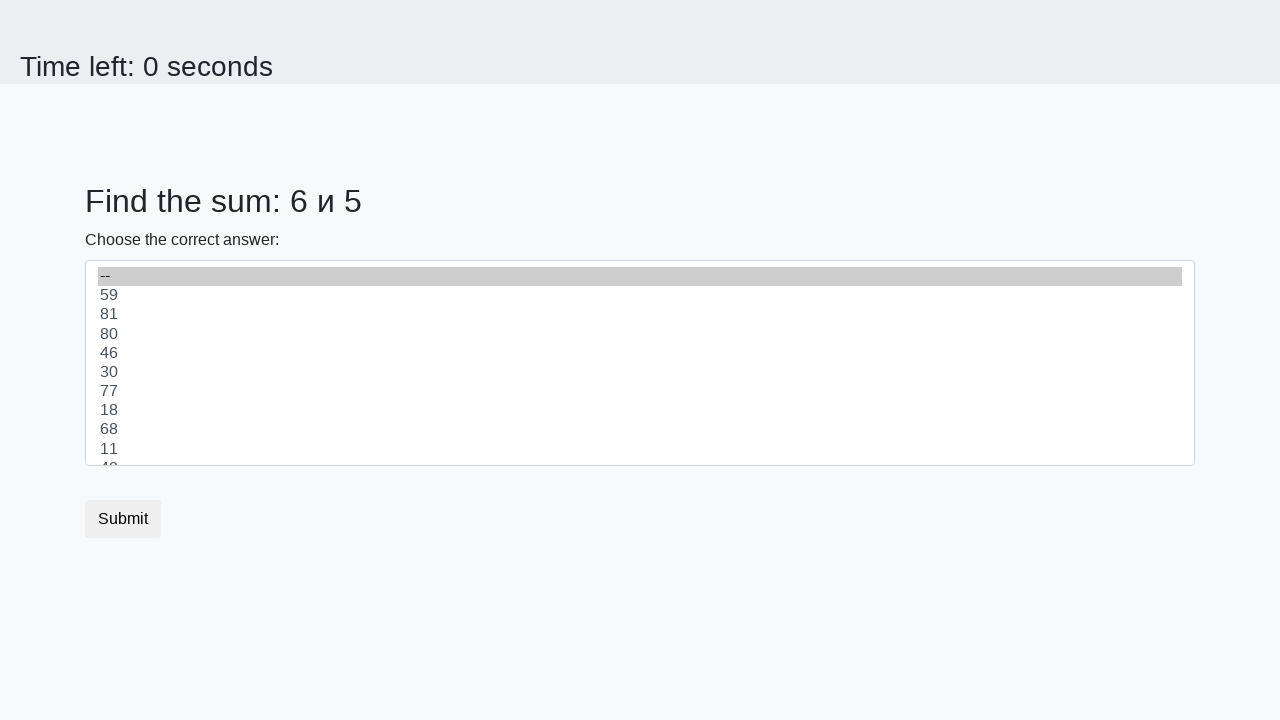

Retrieved second number from #num2 element
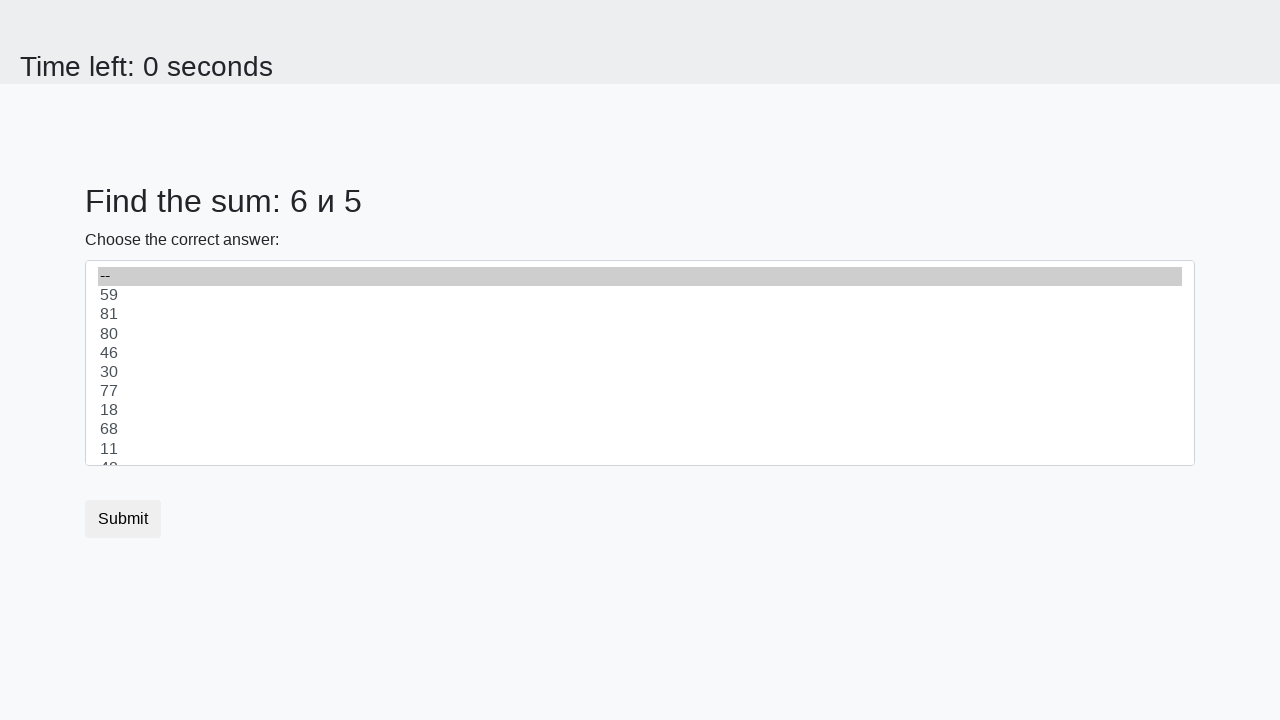

Calculated sum: 6 + 5 = 11
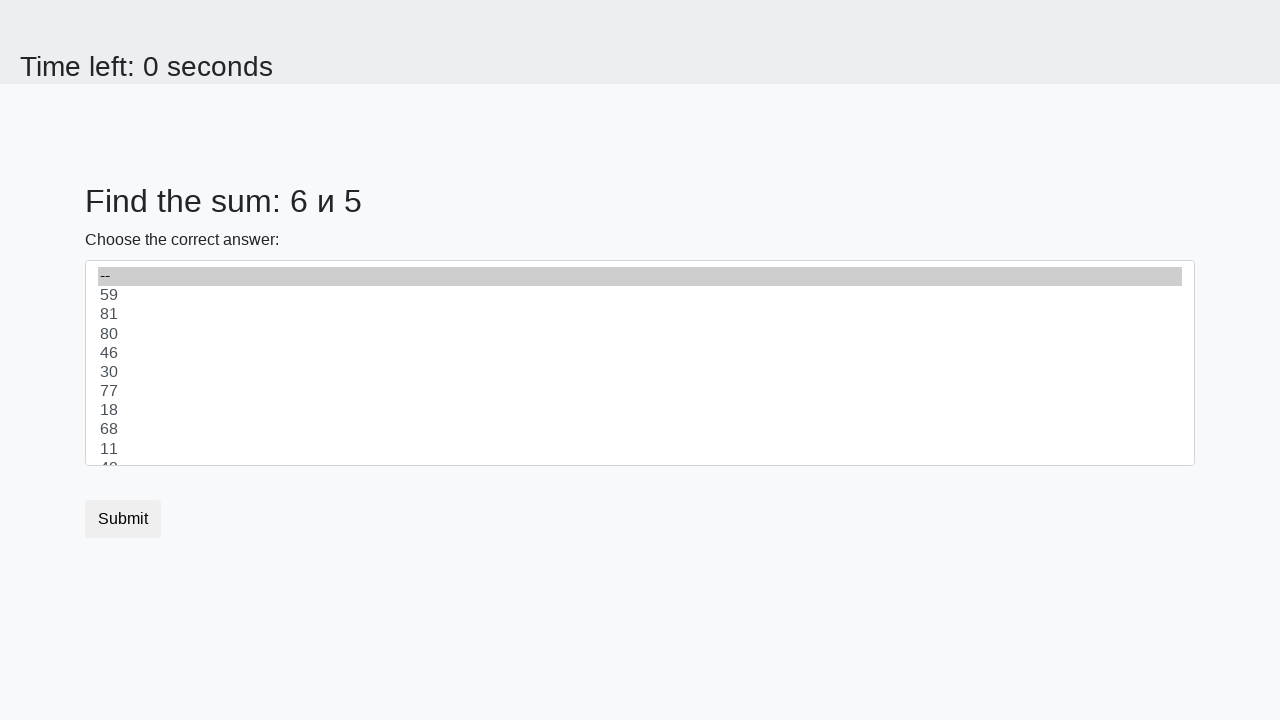

Selected sum value '11' from dropdown menu on select
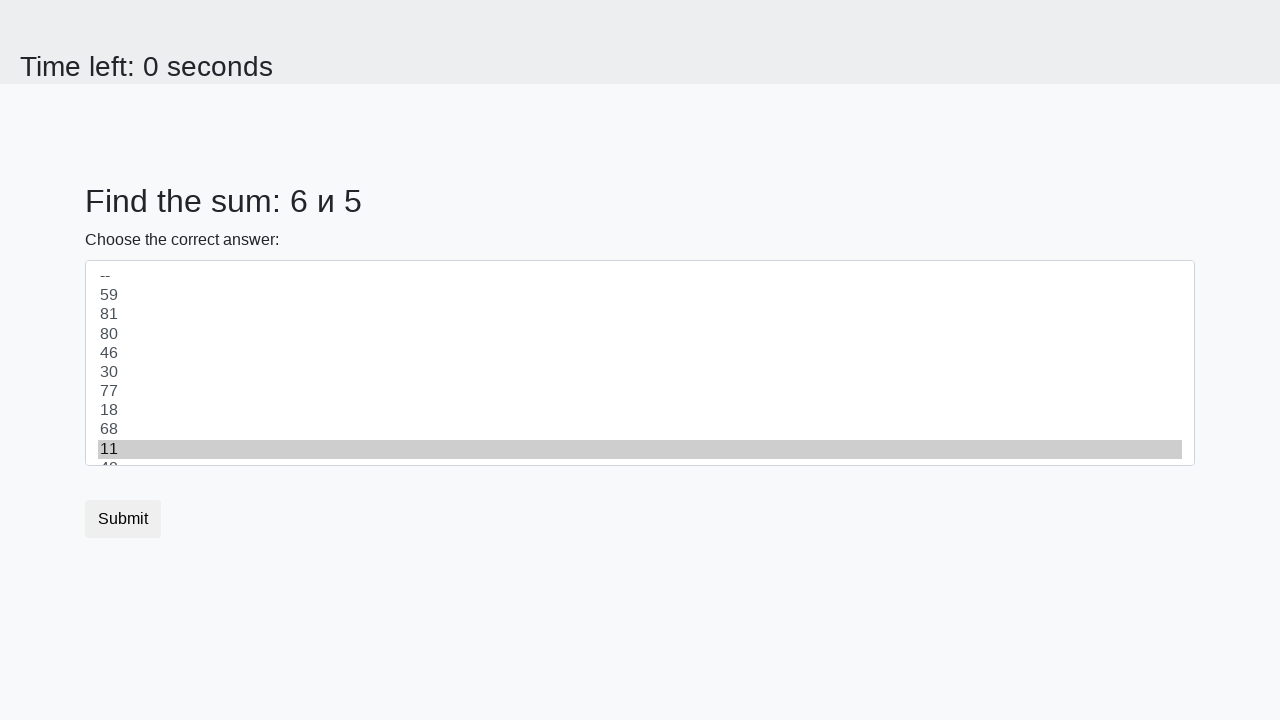

Clicked submit button to submit the form at (123, 519) on button[type="submit"].btn
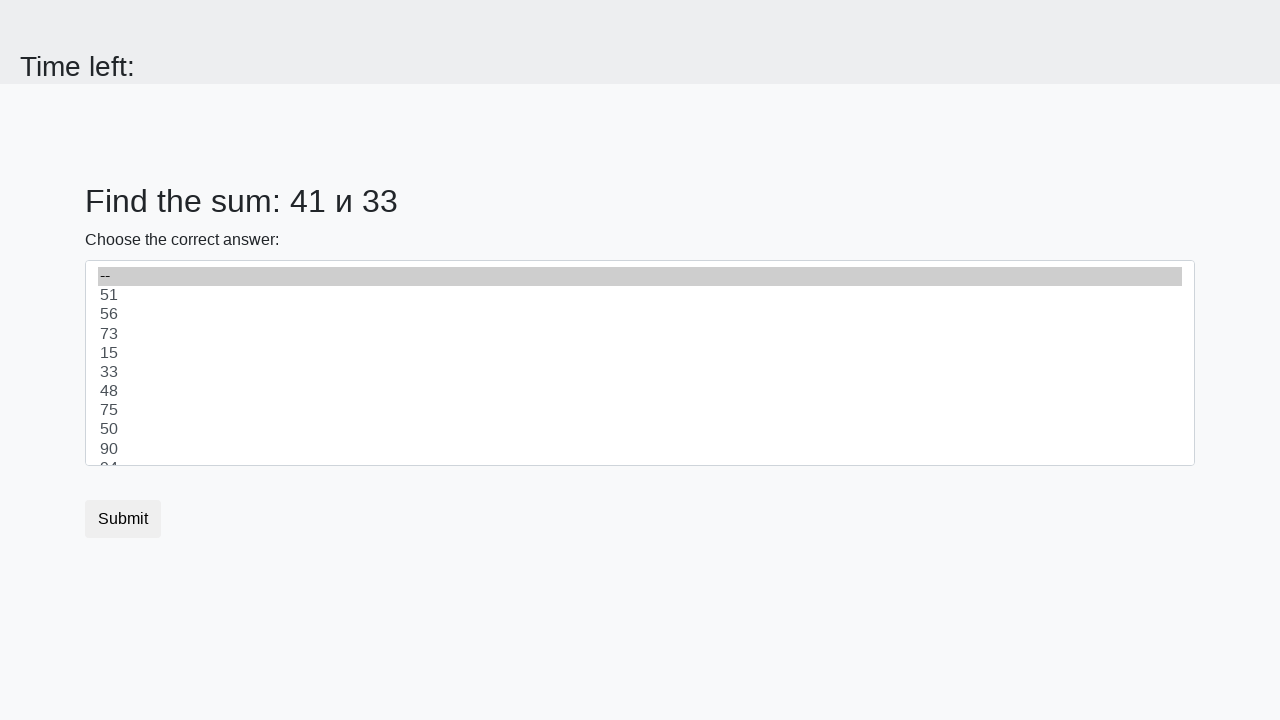

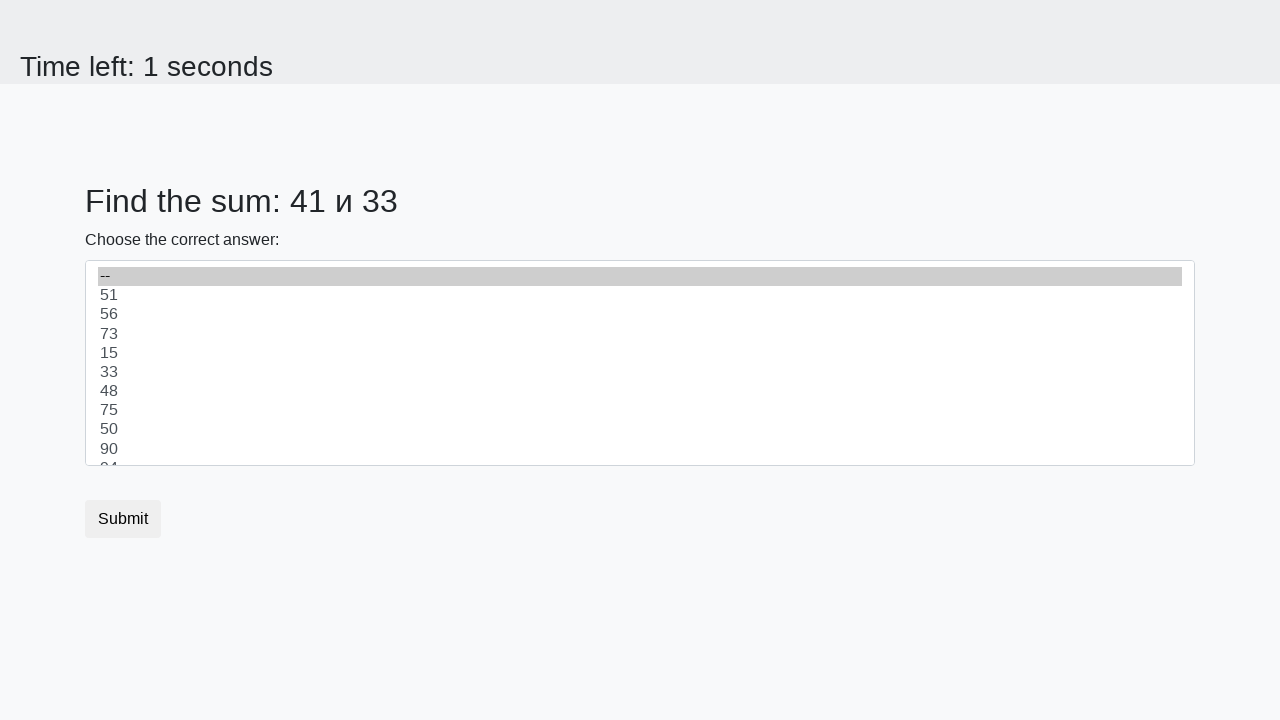